Tests opening a new browser window, navigating to a different page in that window, and verifying that two window handles exist.

Starting URL: https://the-internet.herokuapp.com/windows

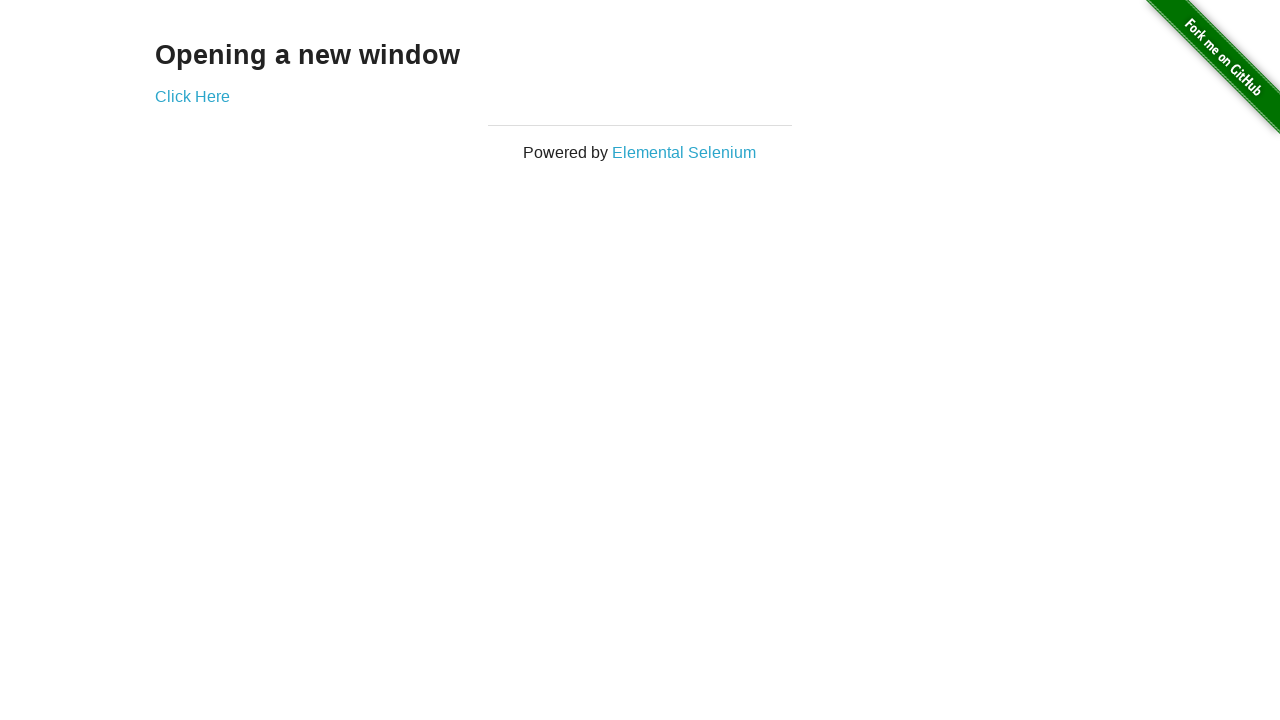

Opened a new browser window
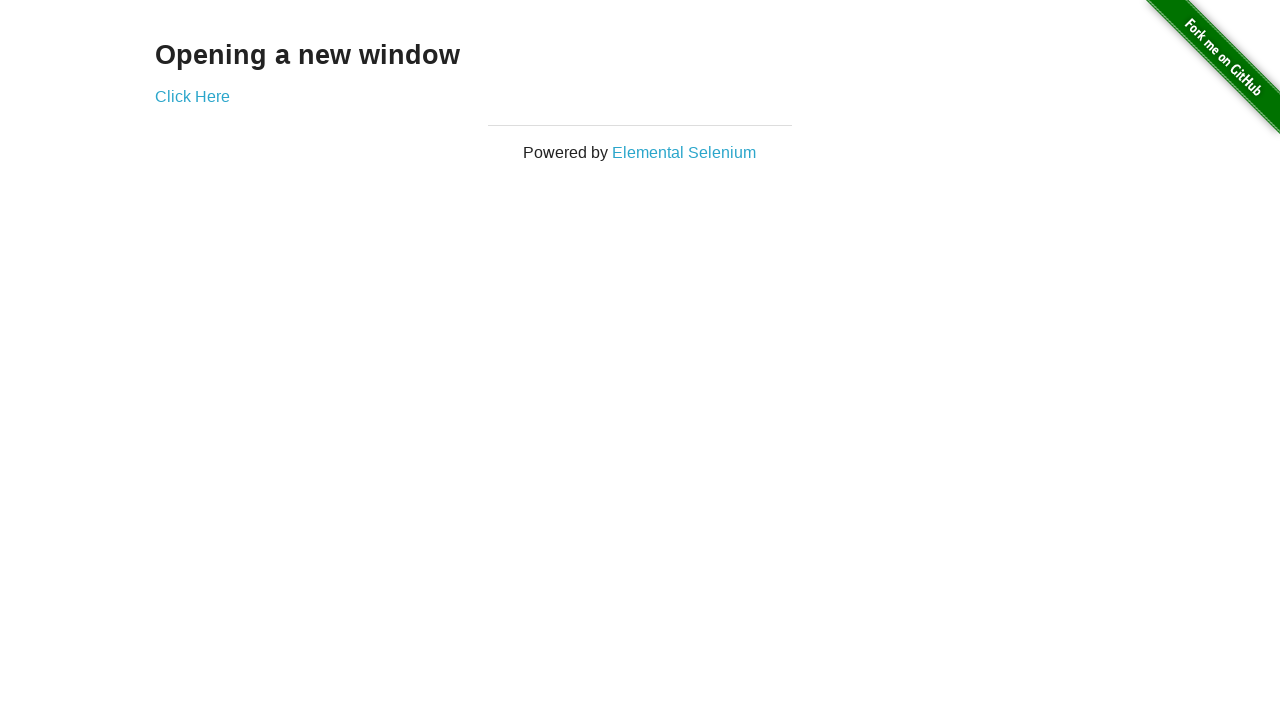

Navigated new window to typos page
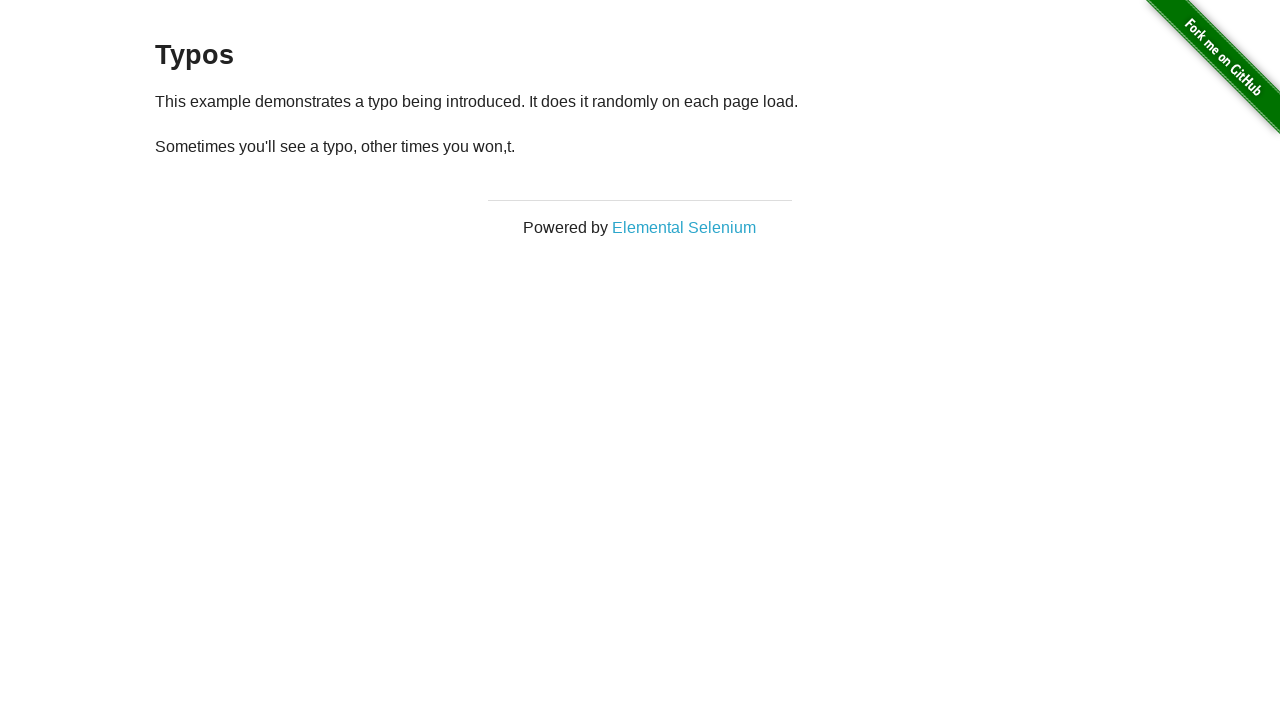

Verified that 2 window handles exist
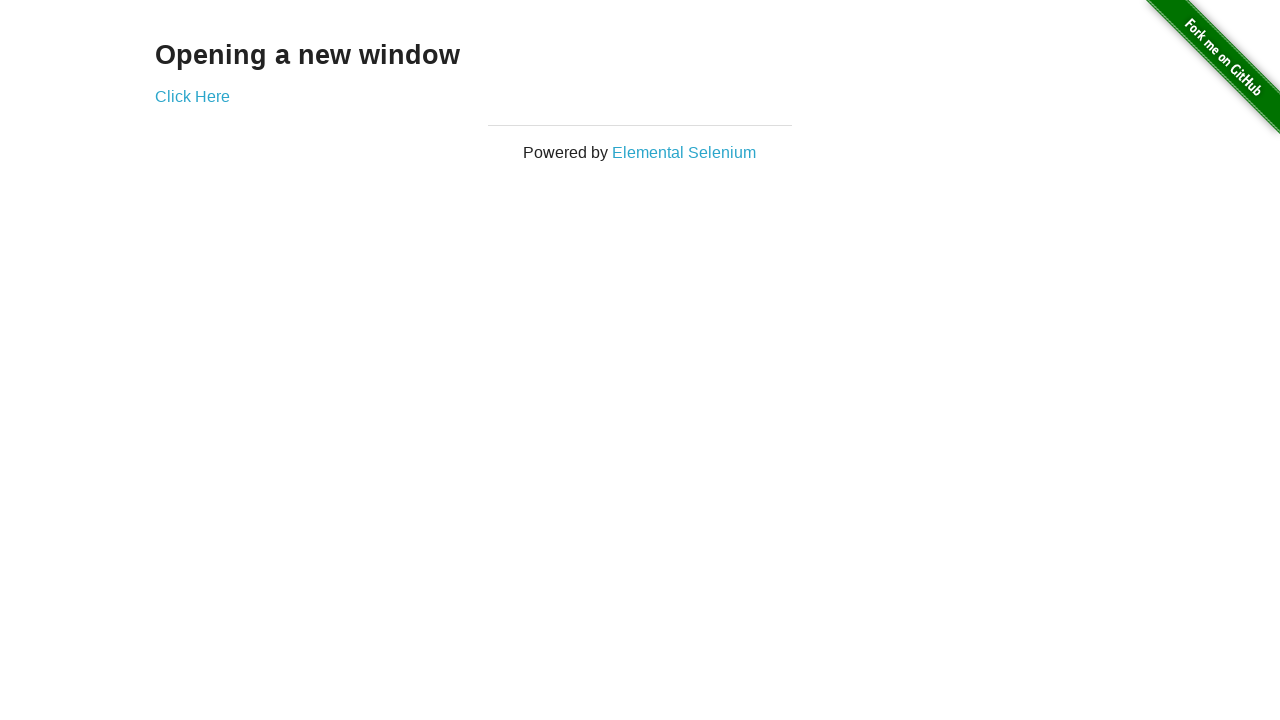

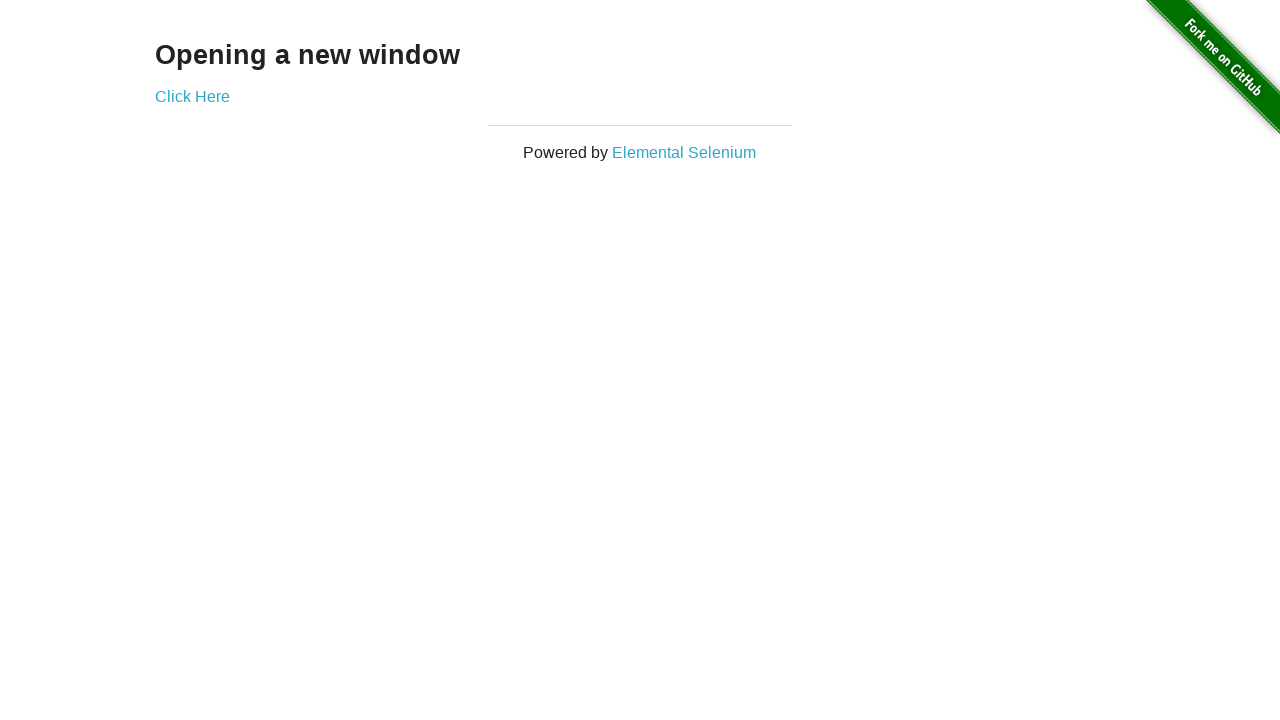